Tests sidebar menu navigation including cart, favorites, compare links and popup forms

Starting URL: http://www.shop-expertplus.expertplus-demo.ru

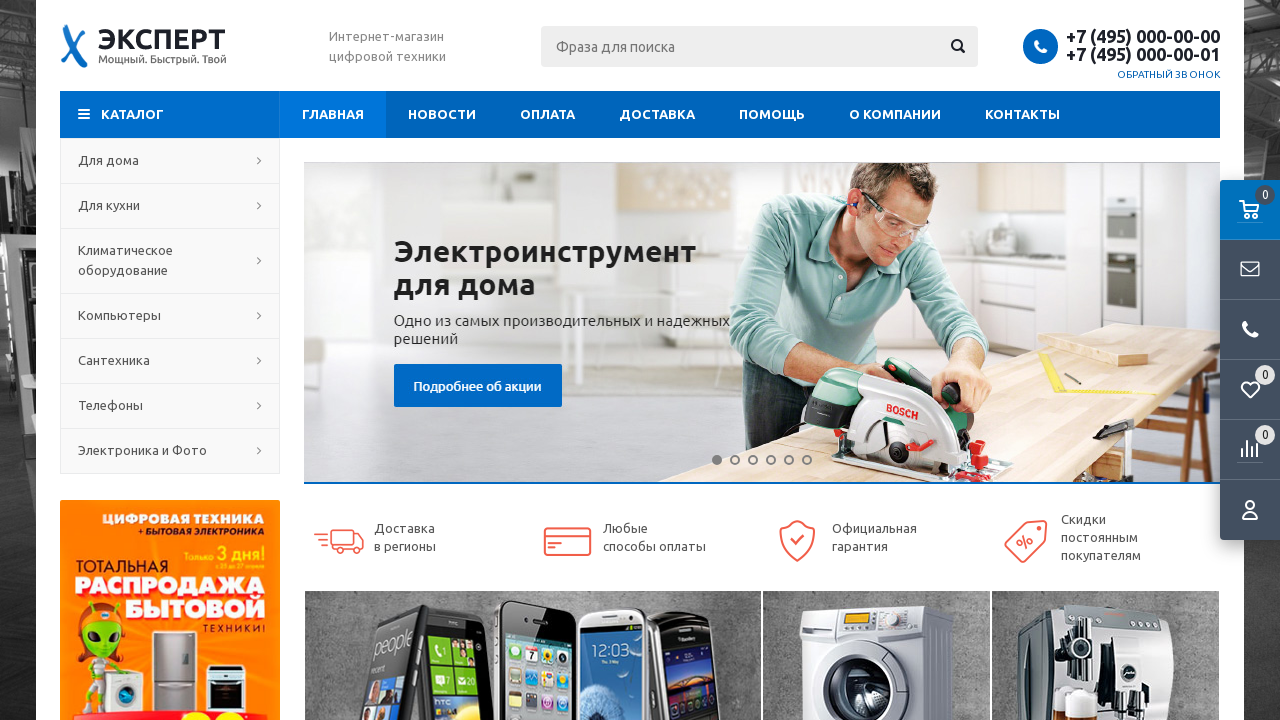

Clicked cart link in sidebar menu at (1250, 210) on .cart-link
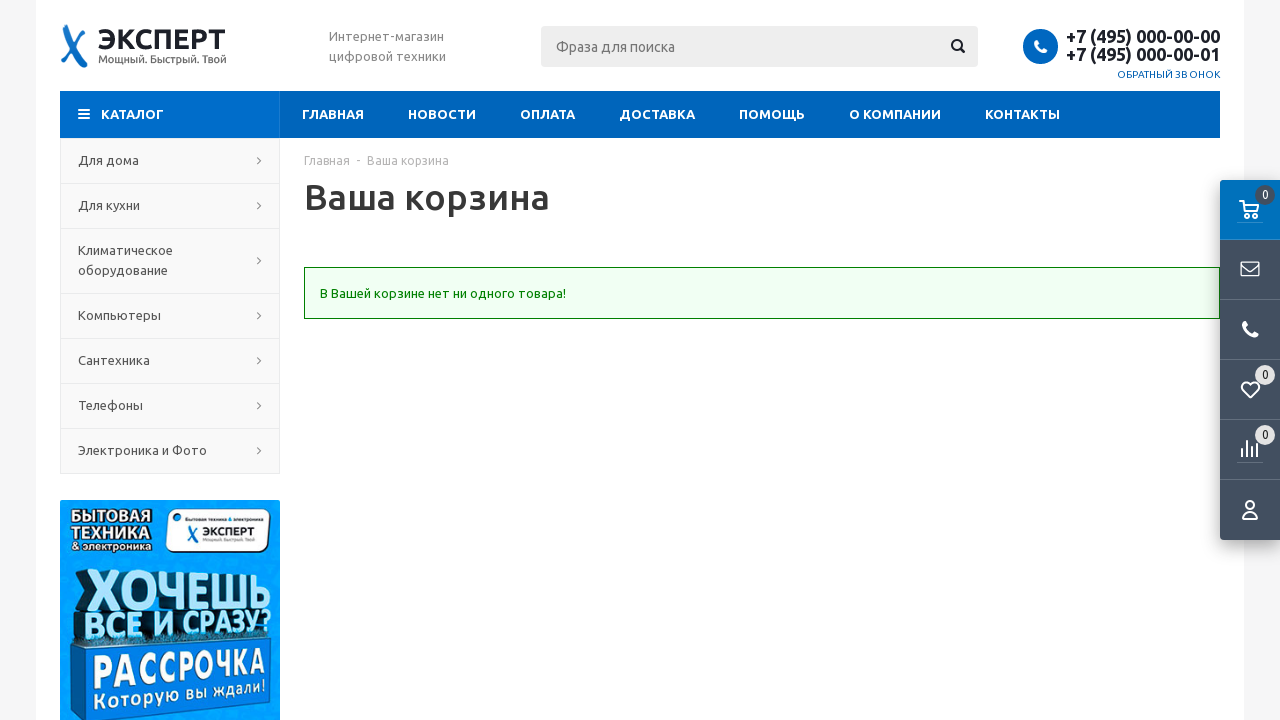

Clicked favorites link in sidebar menu at (1250, 390) on .small-favorite-link
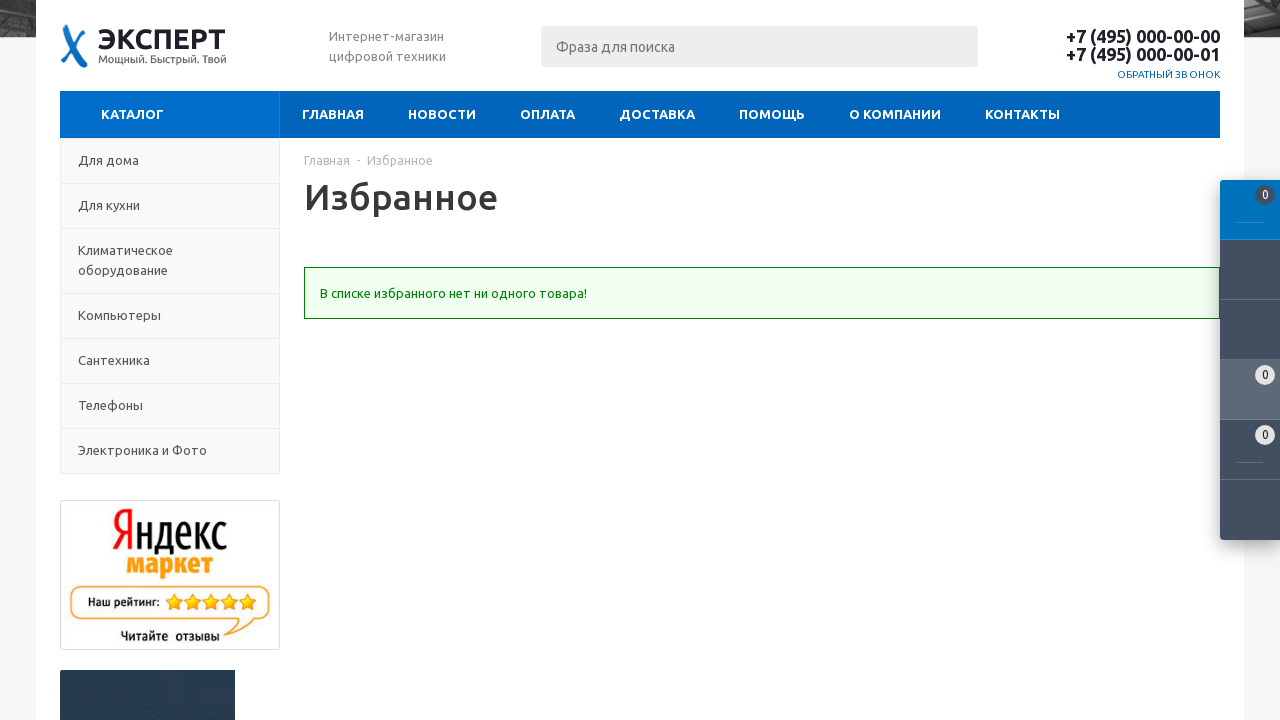

Clicked compare link in sidebar menu at (1250, 450) on .small-compare-link
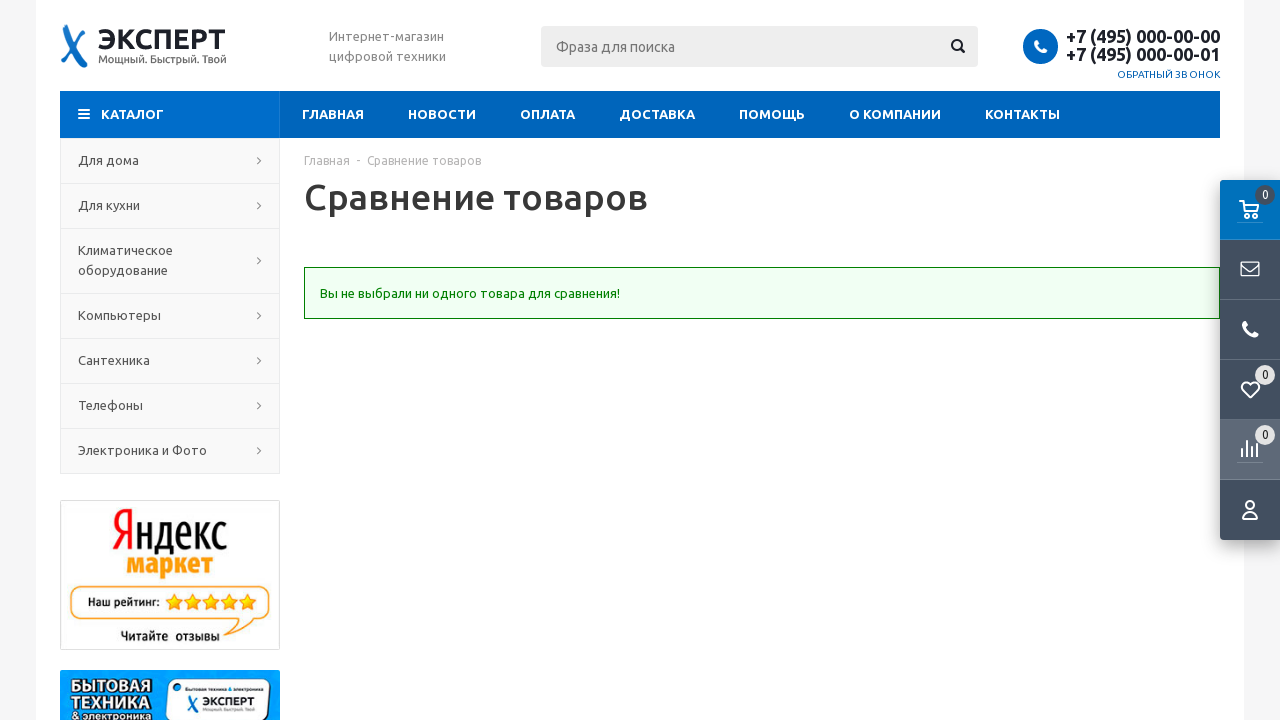

Clicked user link in sidebar menu at (1250, 510) on .user-link
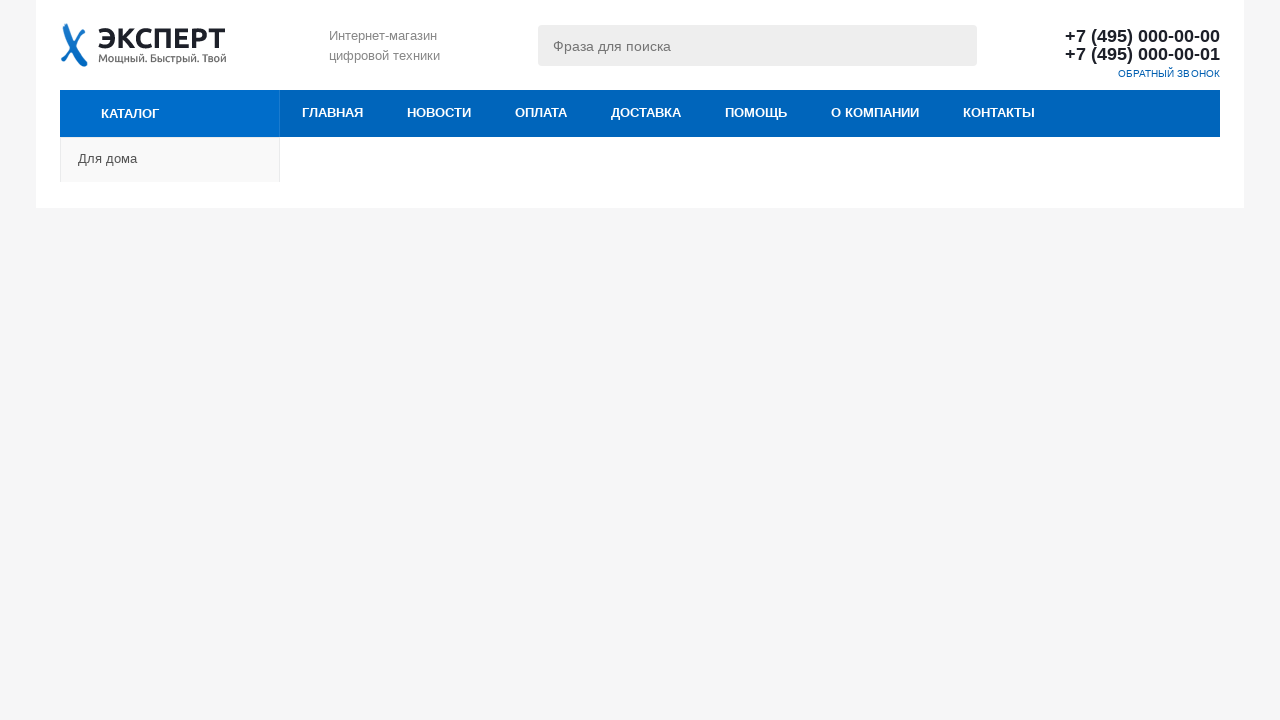

Clicked callback link in sidebar menu at (1250, 330) on .callback-link
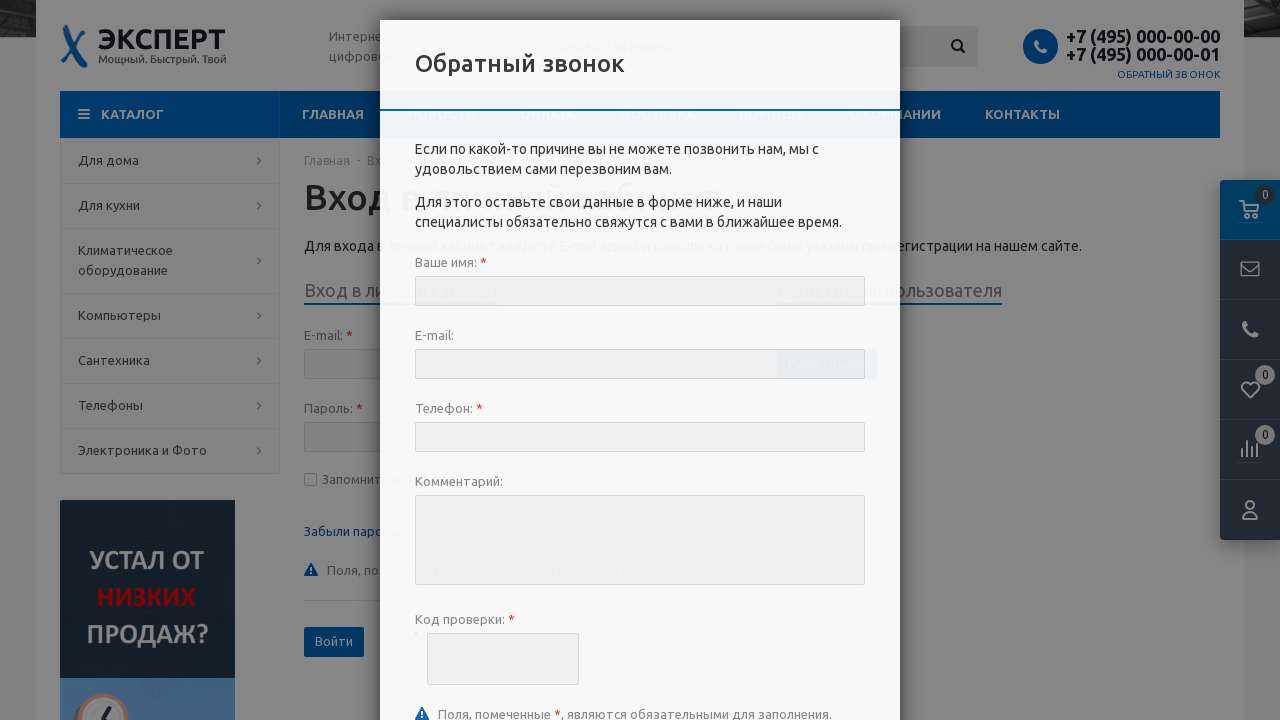

Callback popup form loaded
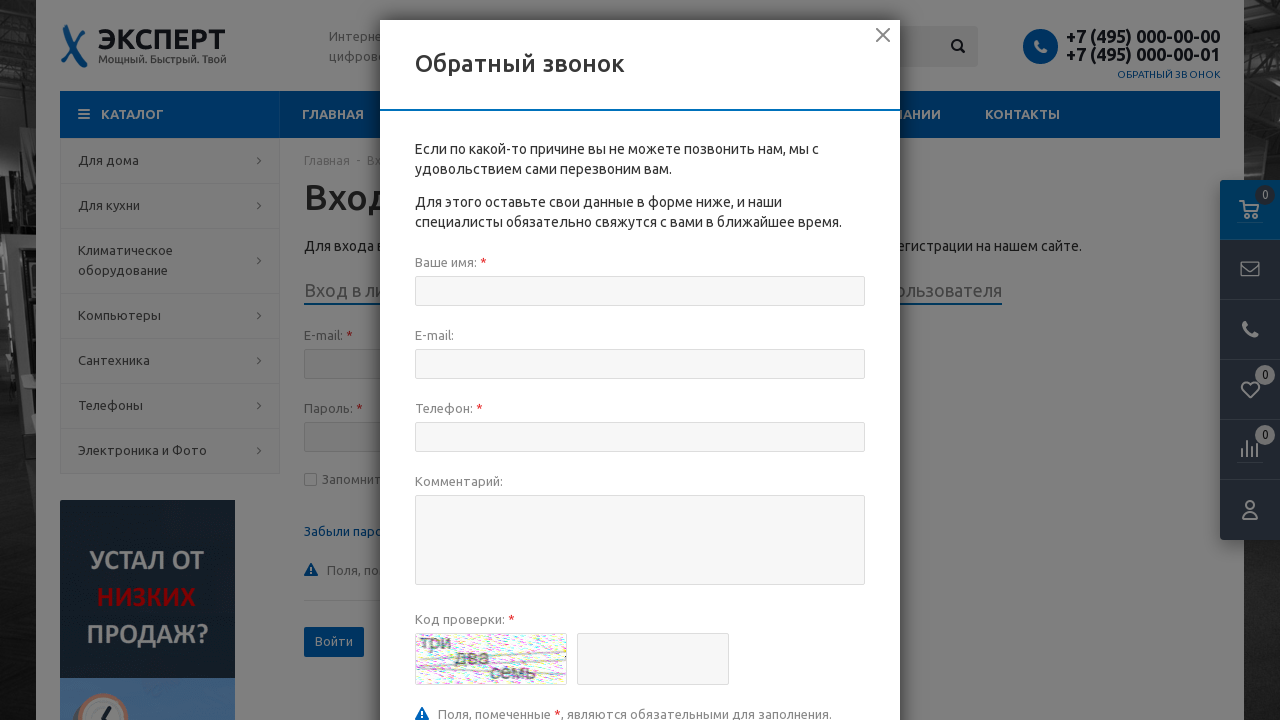

Closed callback popup at (883, 35) on .close
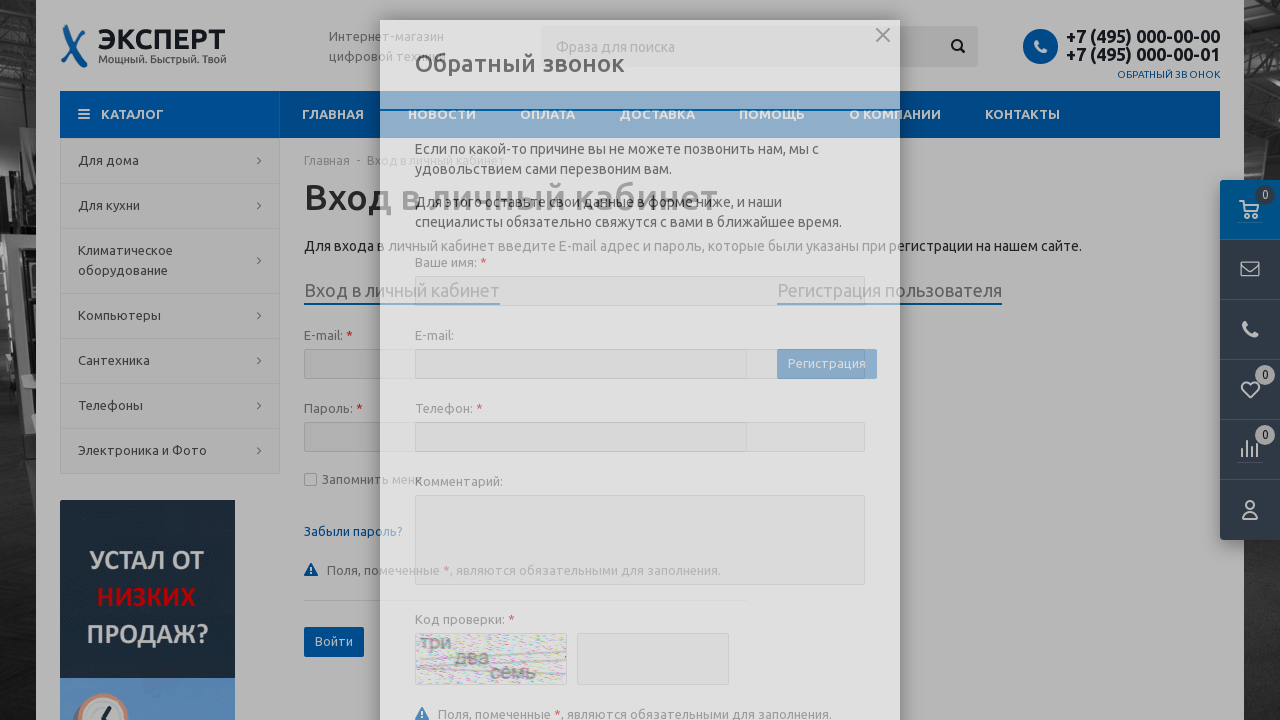

Clicked sendmail link in sidebar menu at (1250, 270) on .sendmail-link
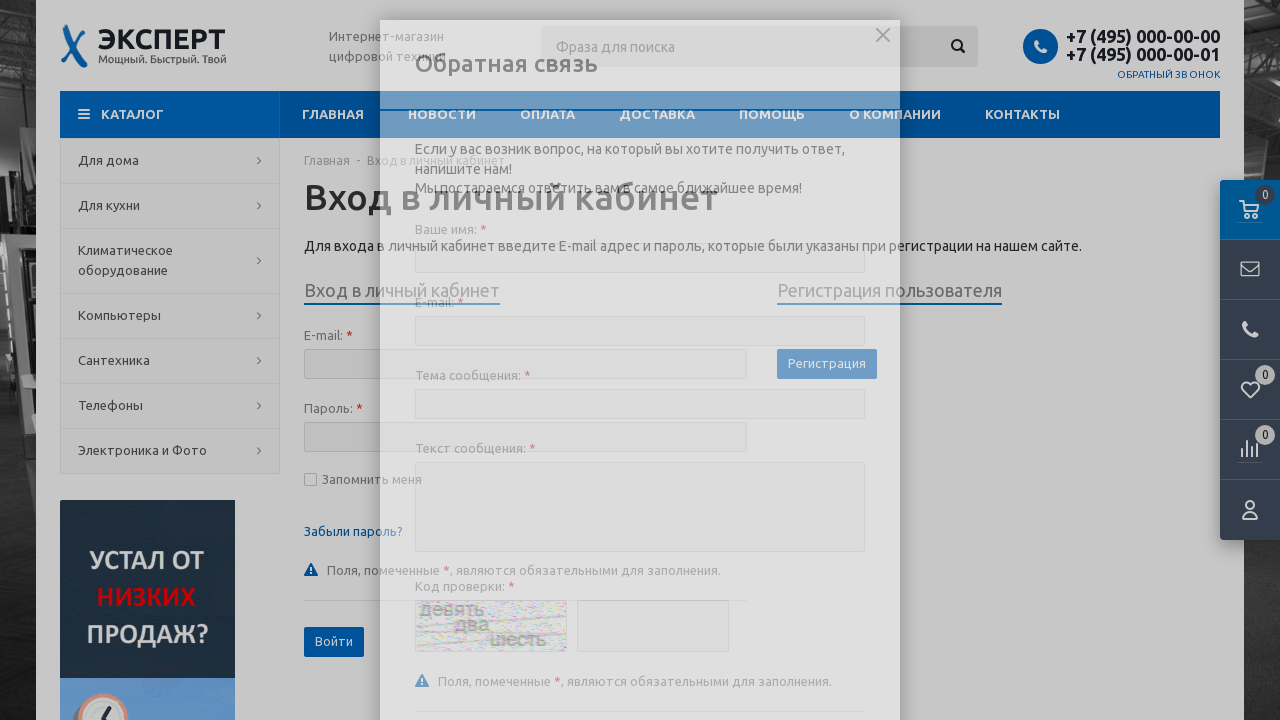

Sendmail popup form loaded
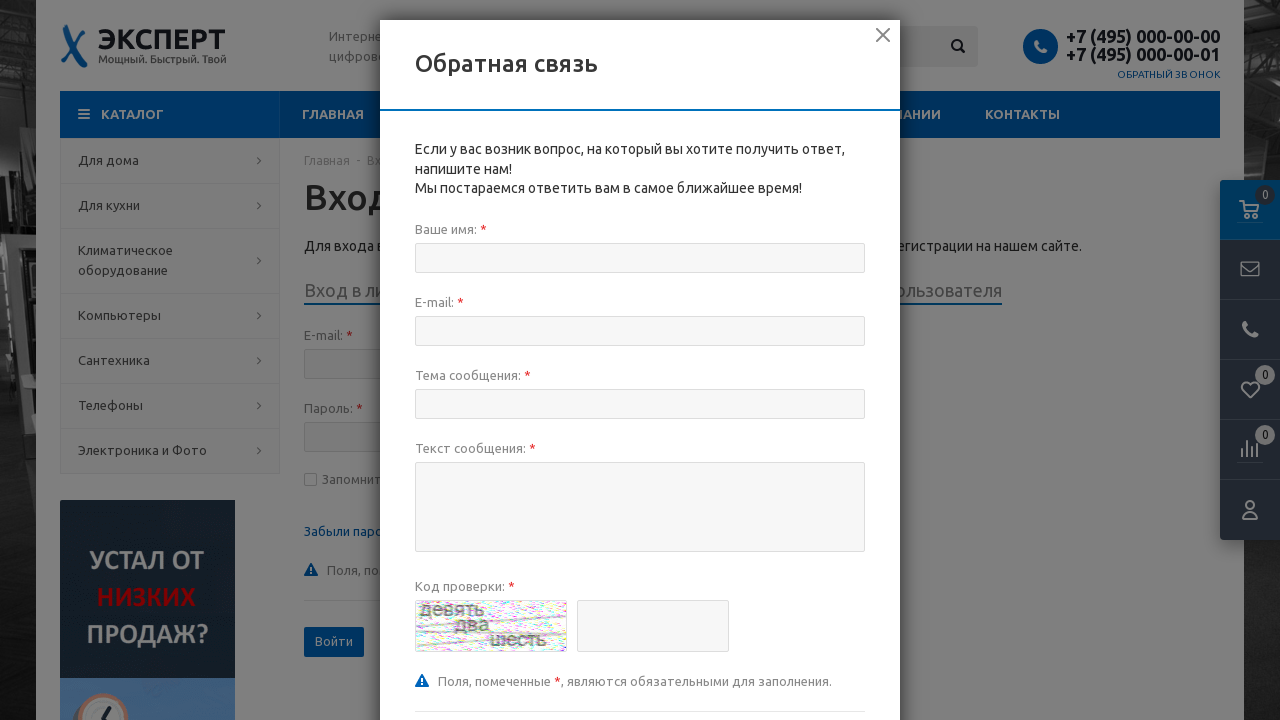

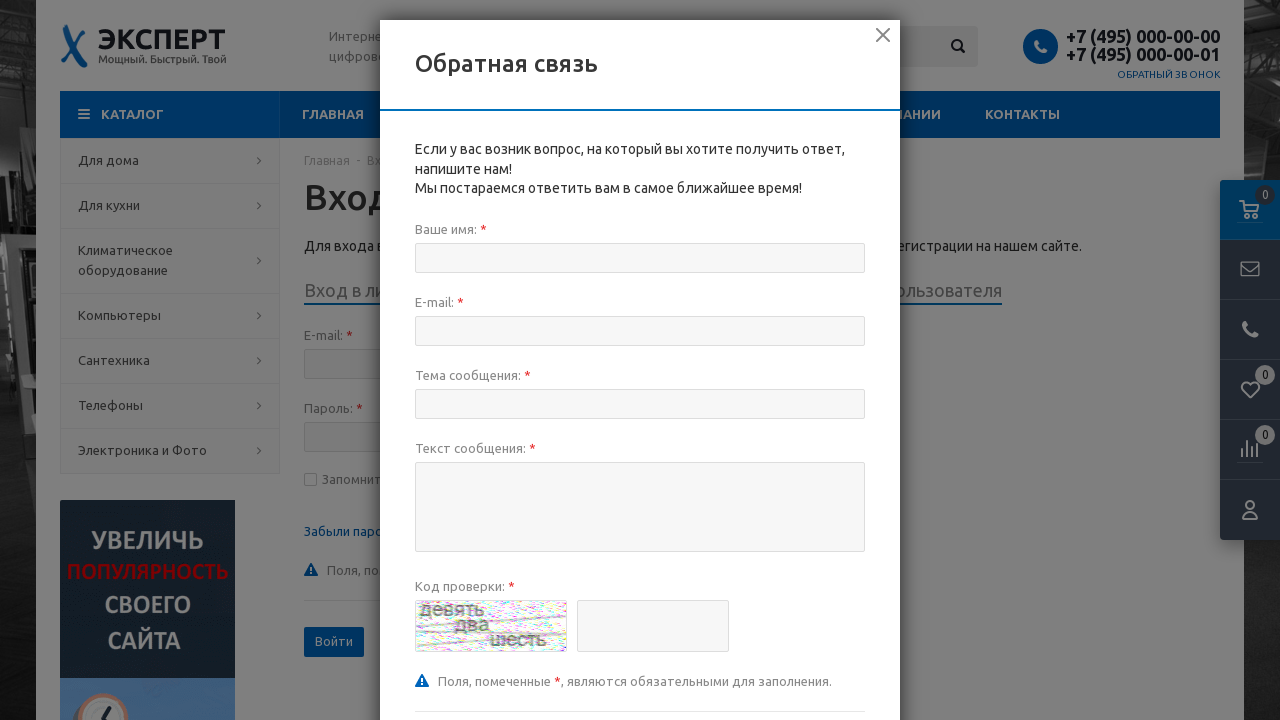